Tests jQuery UI drag and drop functionality by dragging an element from source to destination within an iframe

Starting URL: https://jqueryui.com/droppable/

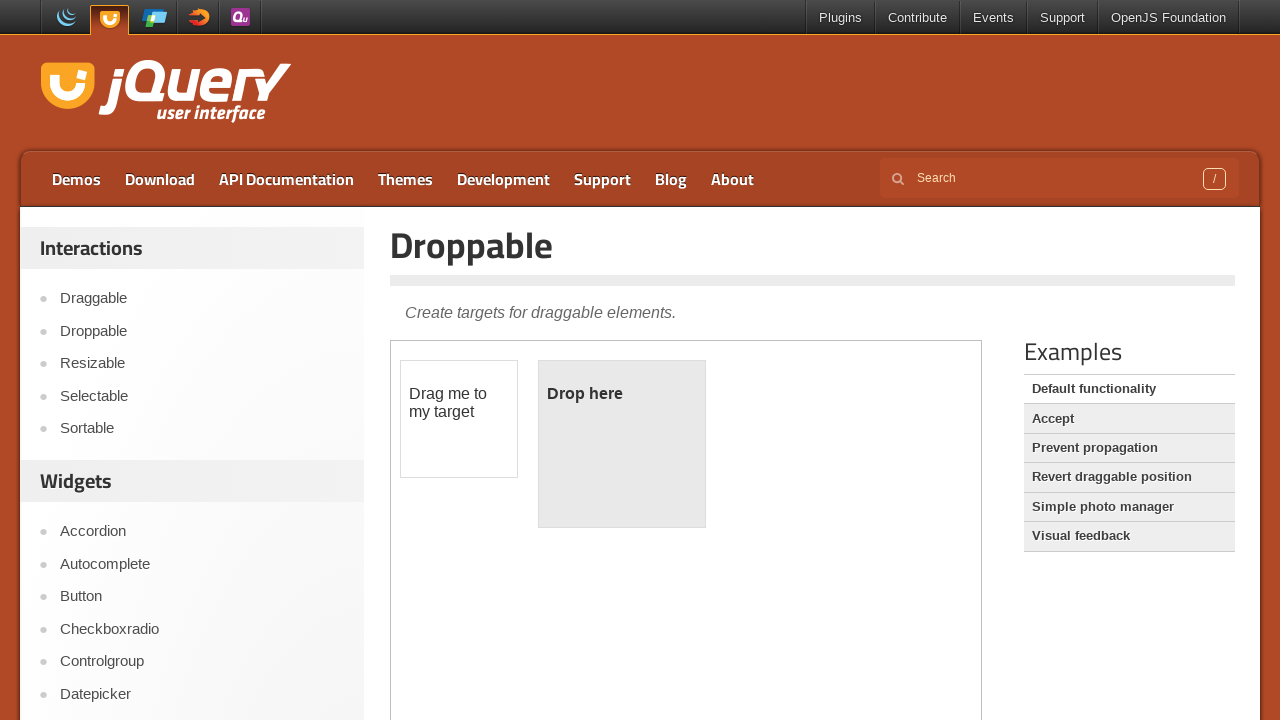

Located the first iframe containing the drag and drop demo
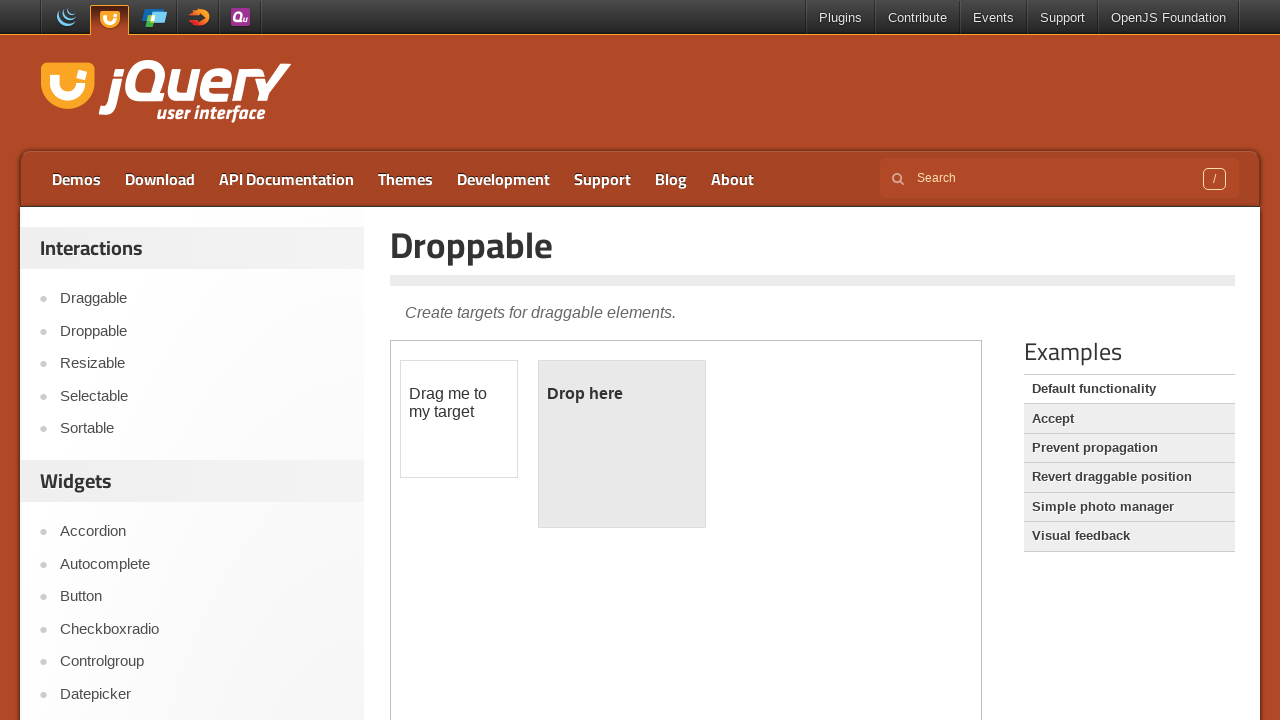

Located the draggable element with id 'draggable'
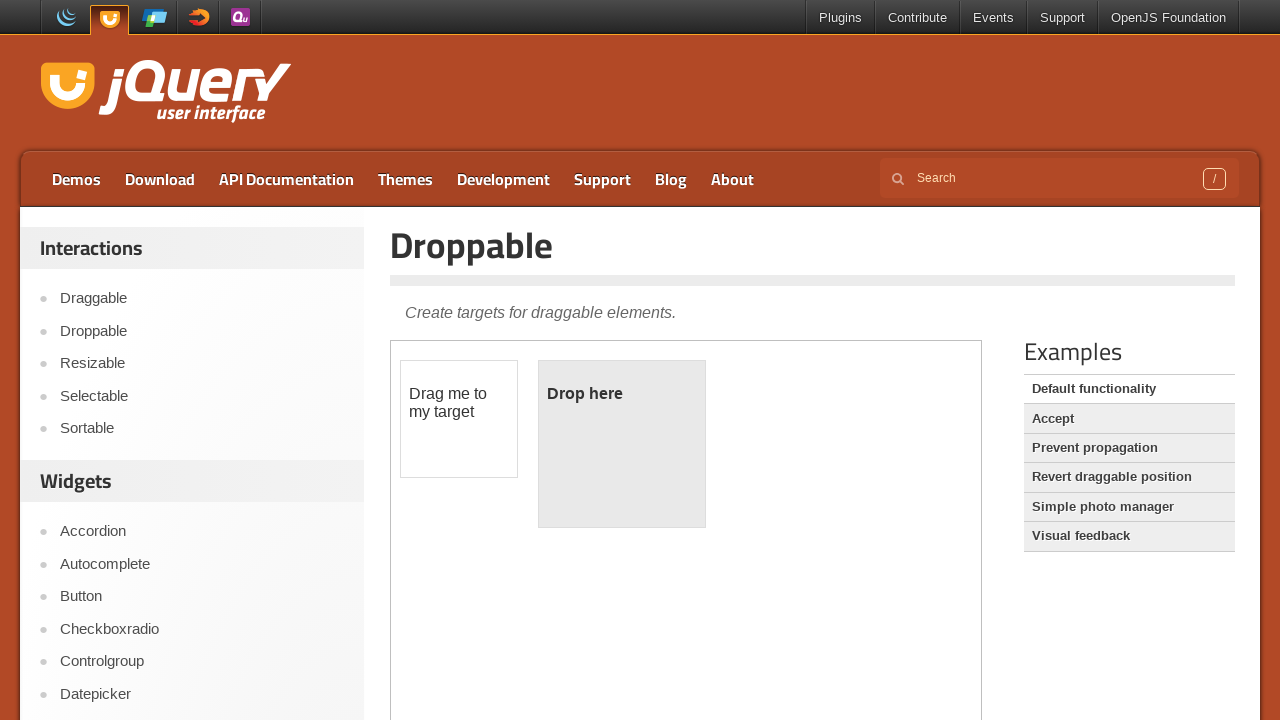

Located the droppable element with id 'droppable'
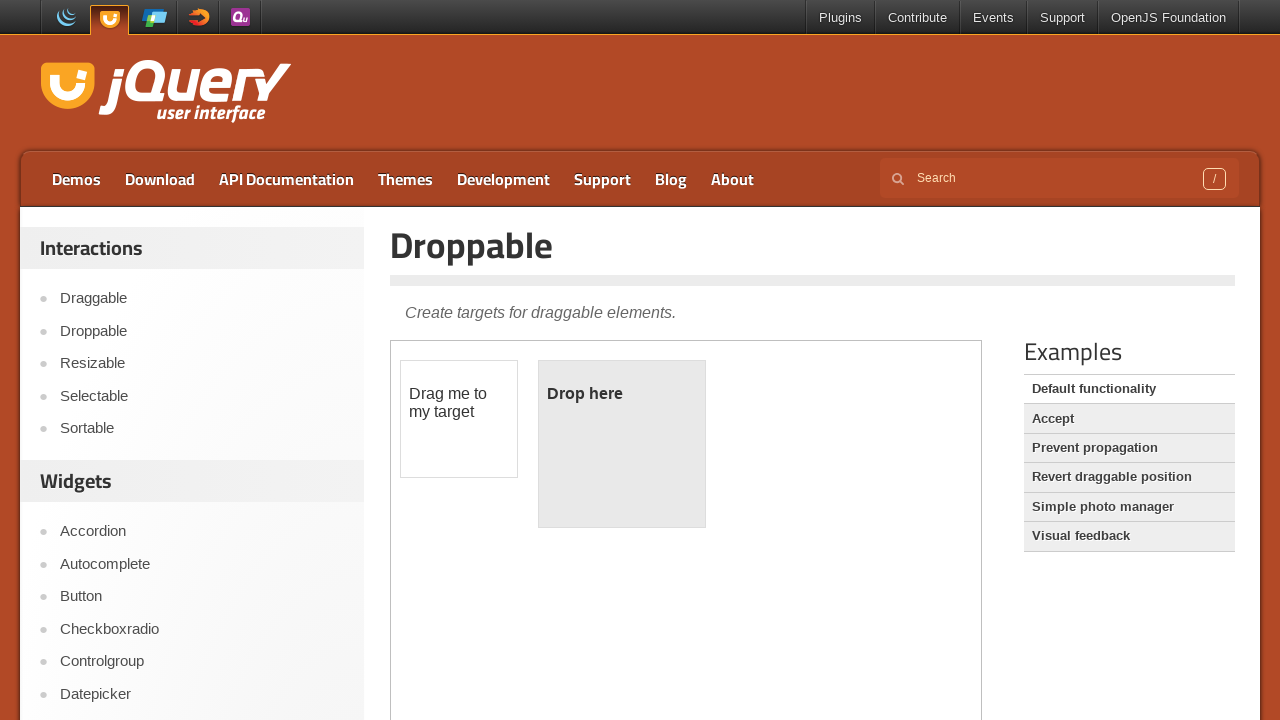

Dragged the draggable element onto the droppable element at (622, 444)
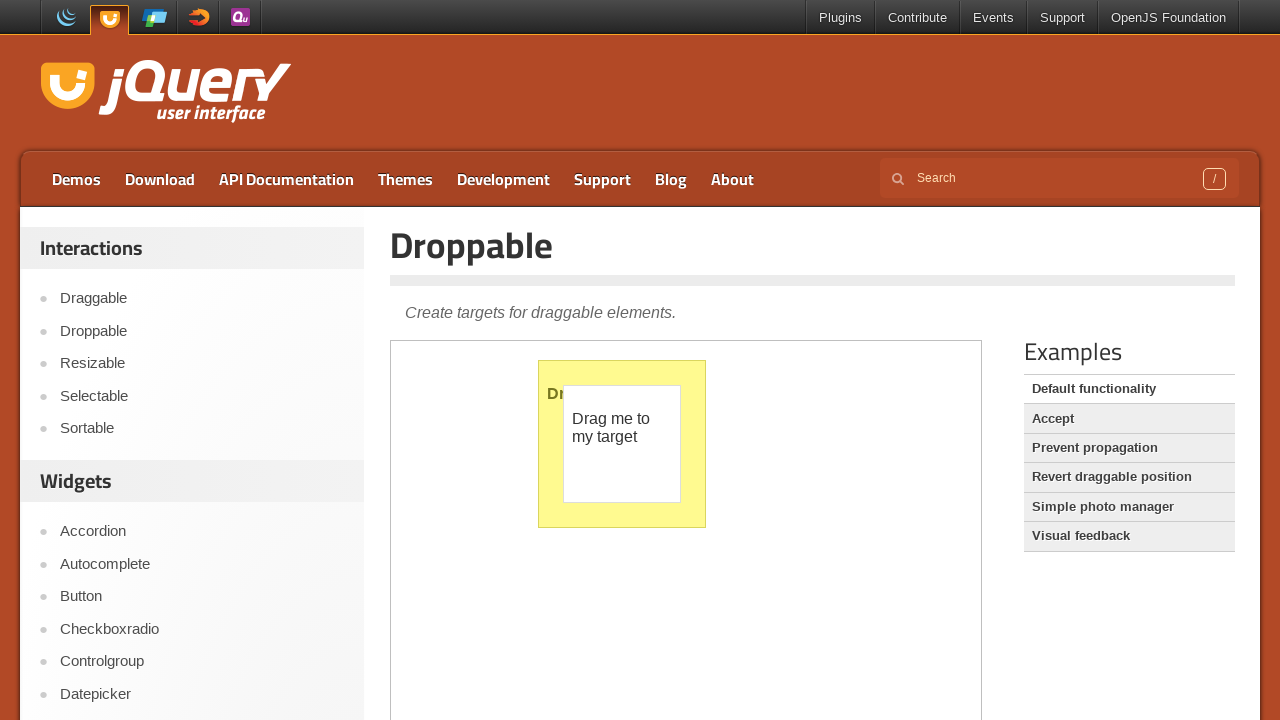

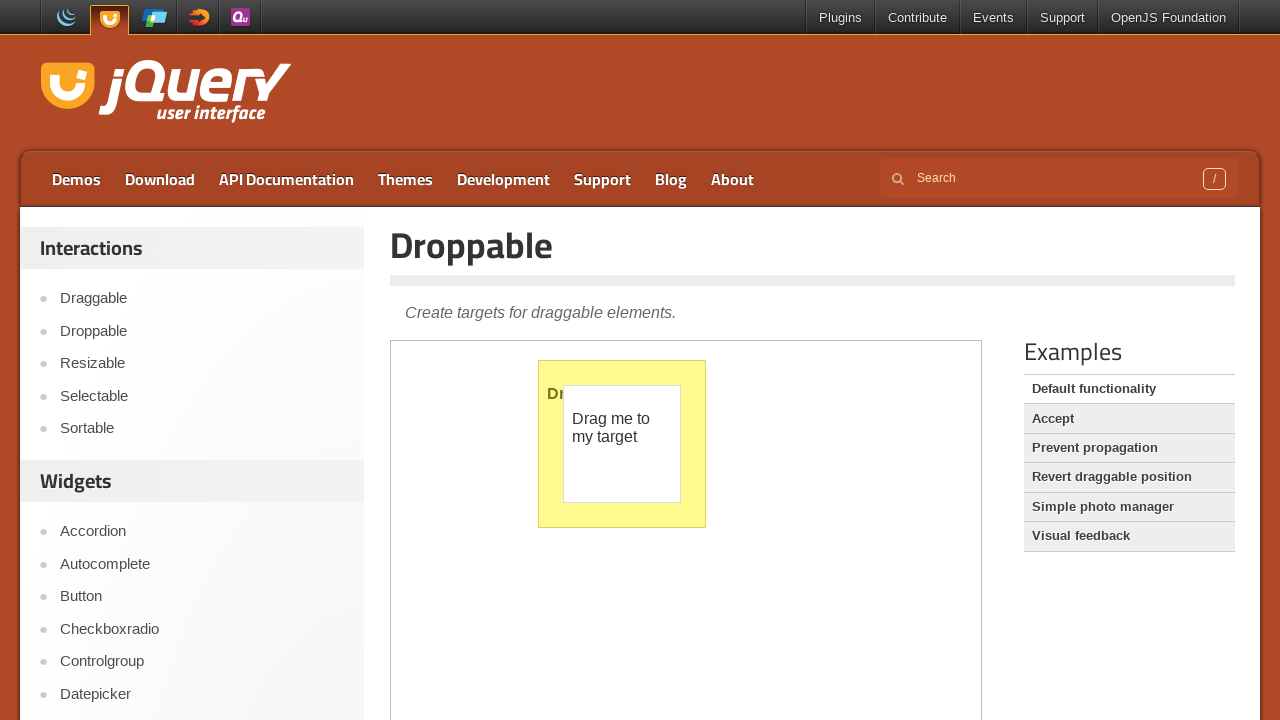